Selects a checkbox by ID and by clicking its label, then validates that the checkbox is selected

Starting URL: https://practice-automation.com/form-fields/

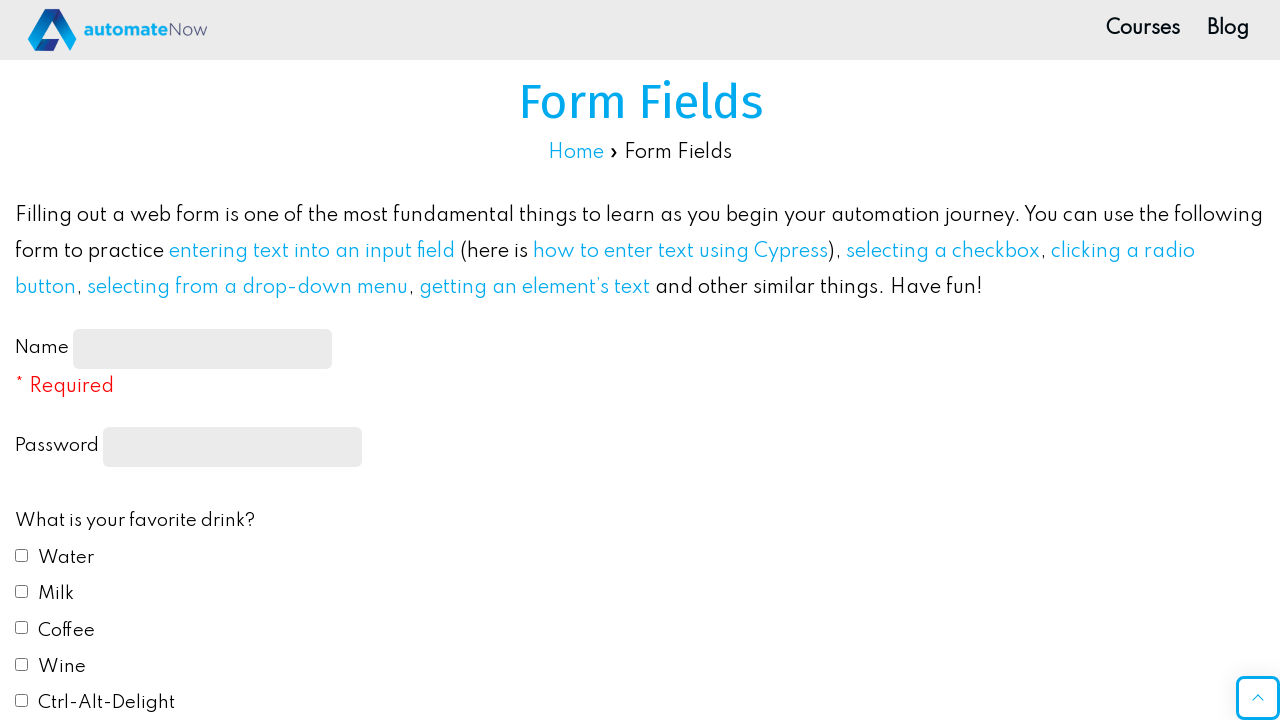

Checked checkbox #drink1 directly at (22, 555) on #drink1
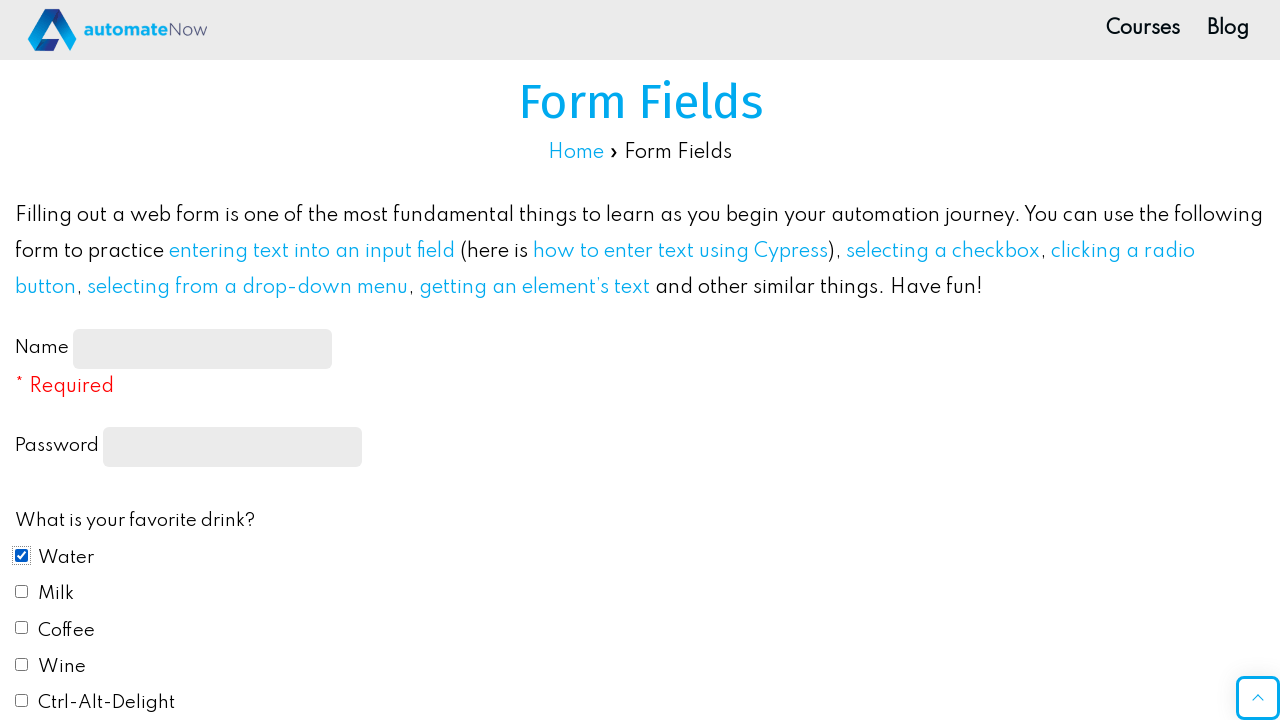

Clicked label with text 'Milk' at (56, 594) on label:has-text('Milk')
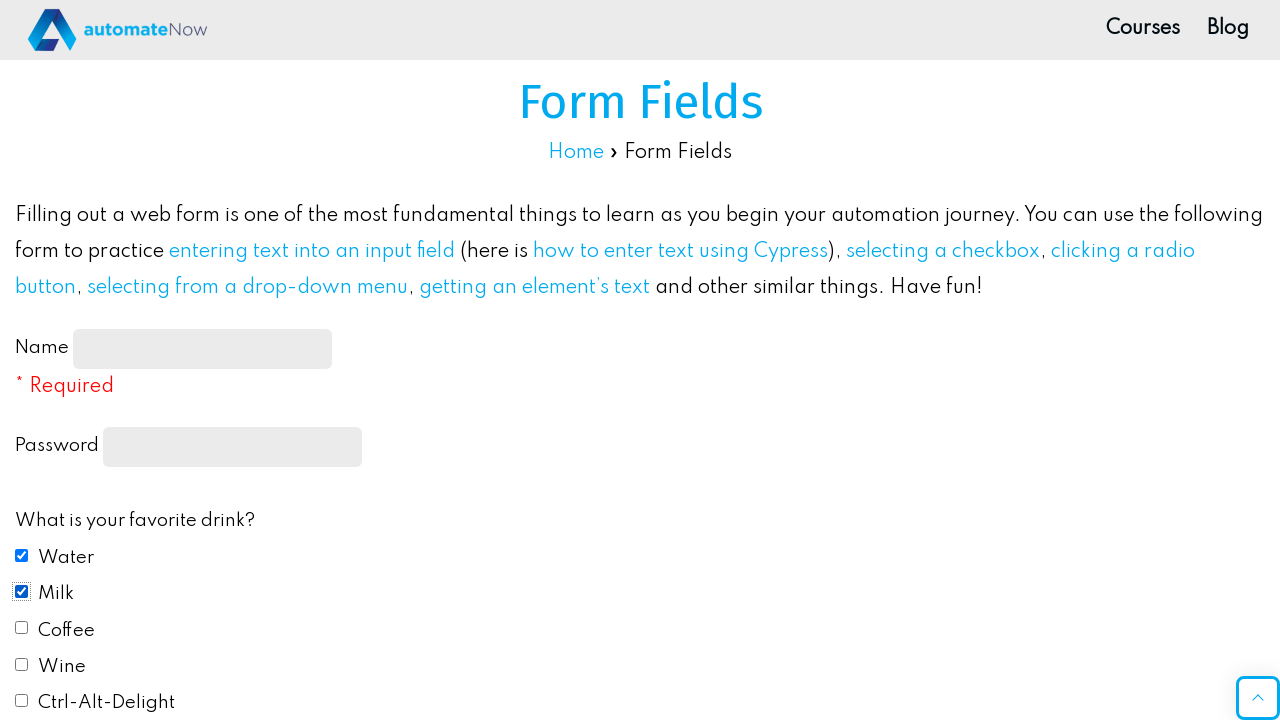

Validated that checkbox #drink1 is selected
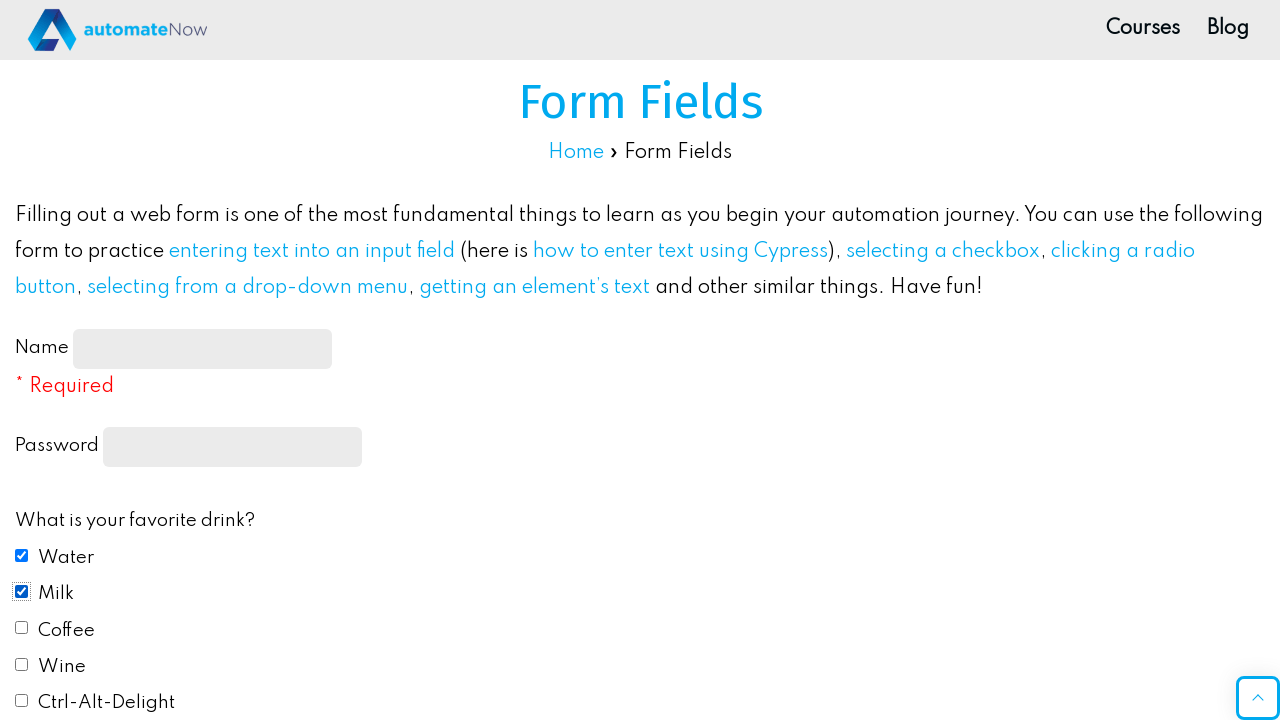

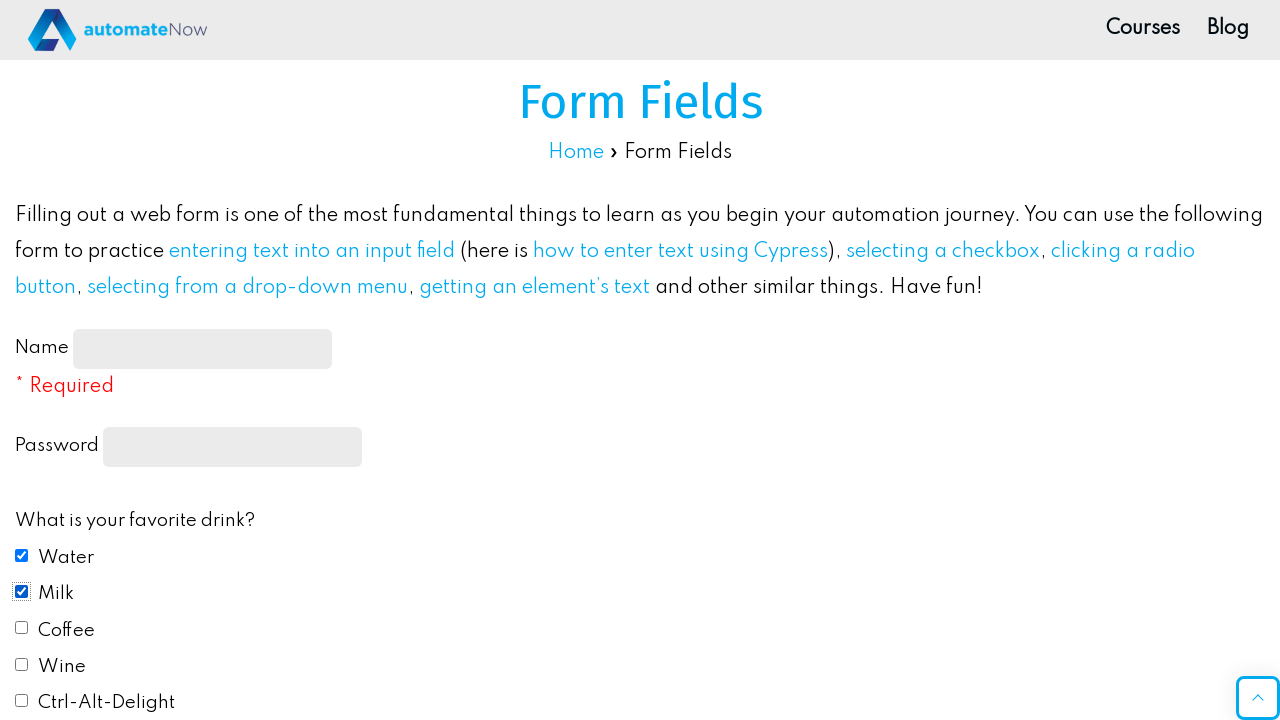